Navigates to the OrangeHRM website and verifies that the page title is "OrangeHRM"

Starting URL: http://alchemy.hguy.co/orangehrm

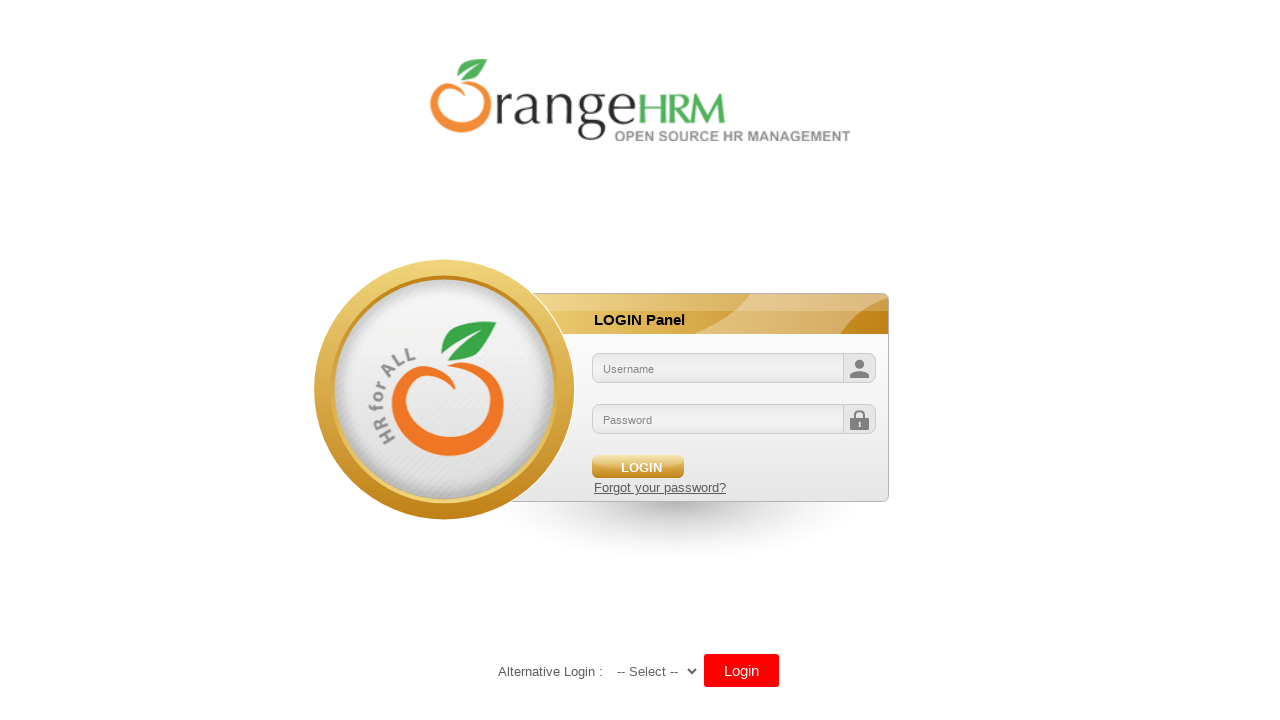

Waited for page to load (domcontentloaded state)
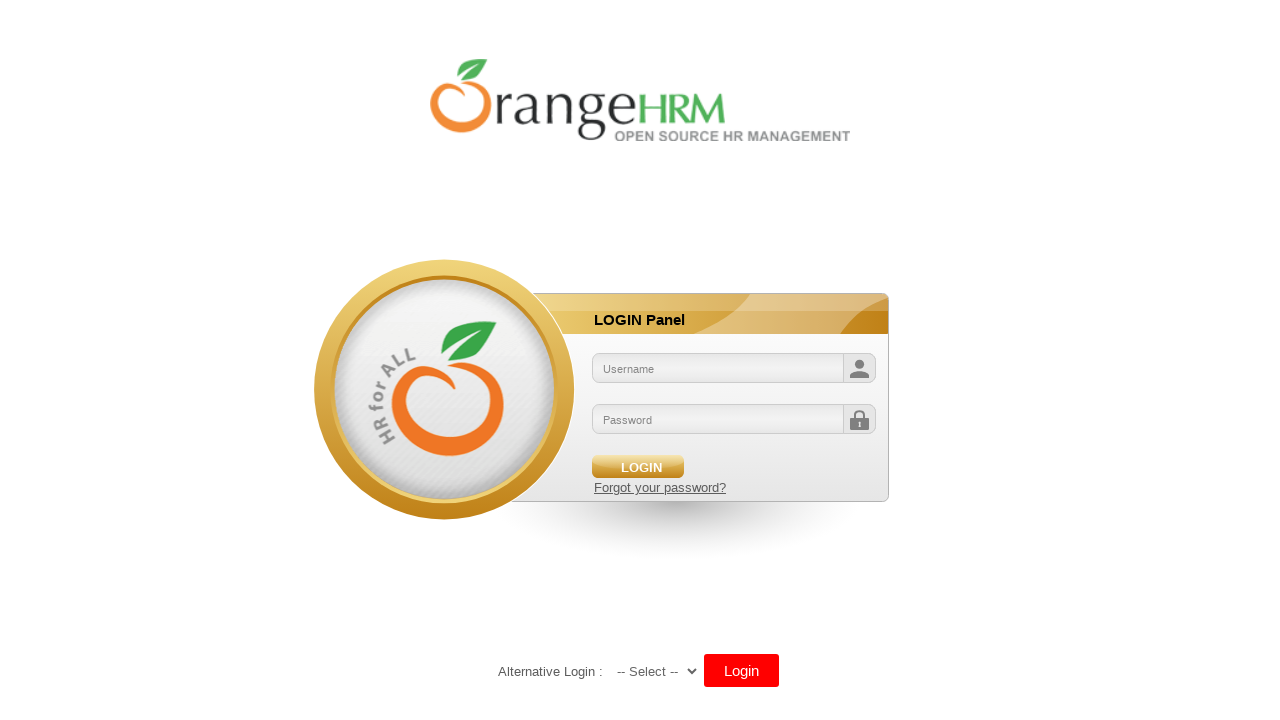

Retrieved page title: 'OrangeHRM'
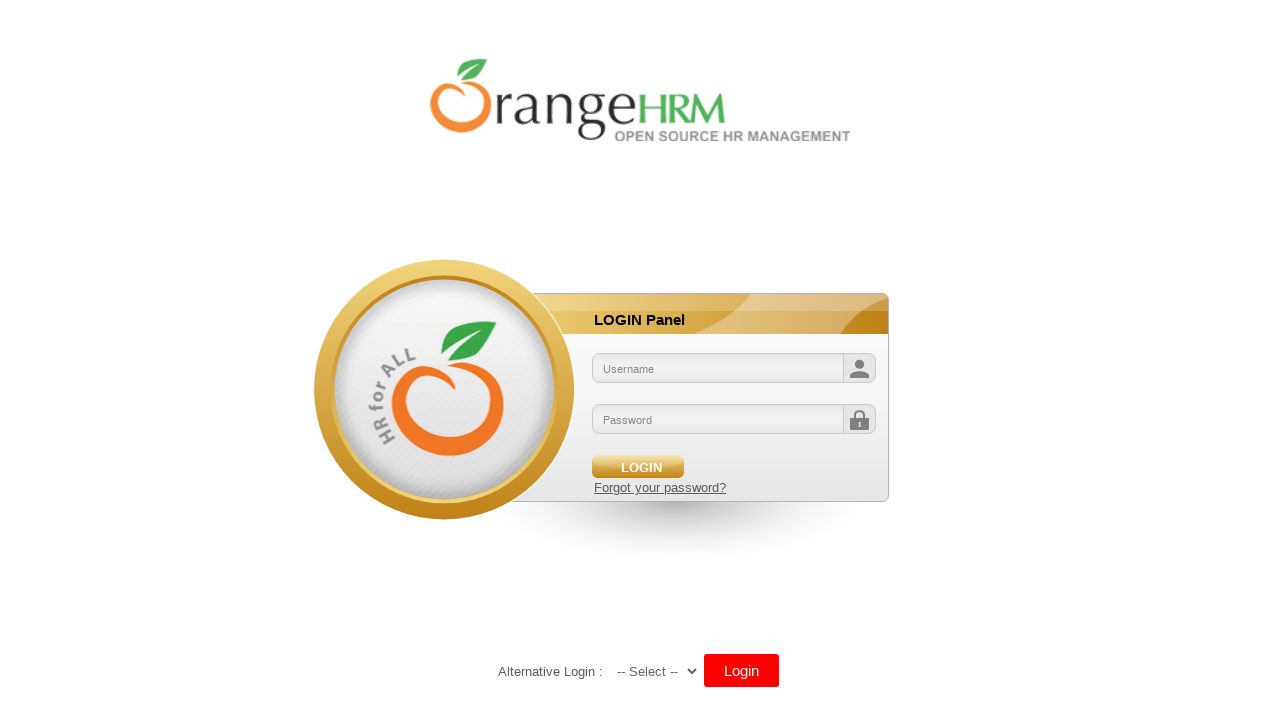

Verified: Page title matches 'OrangeHRM'
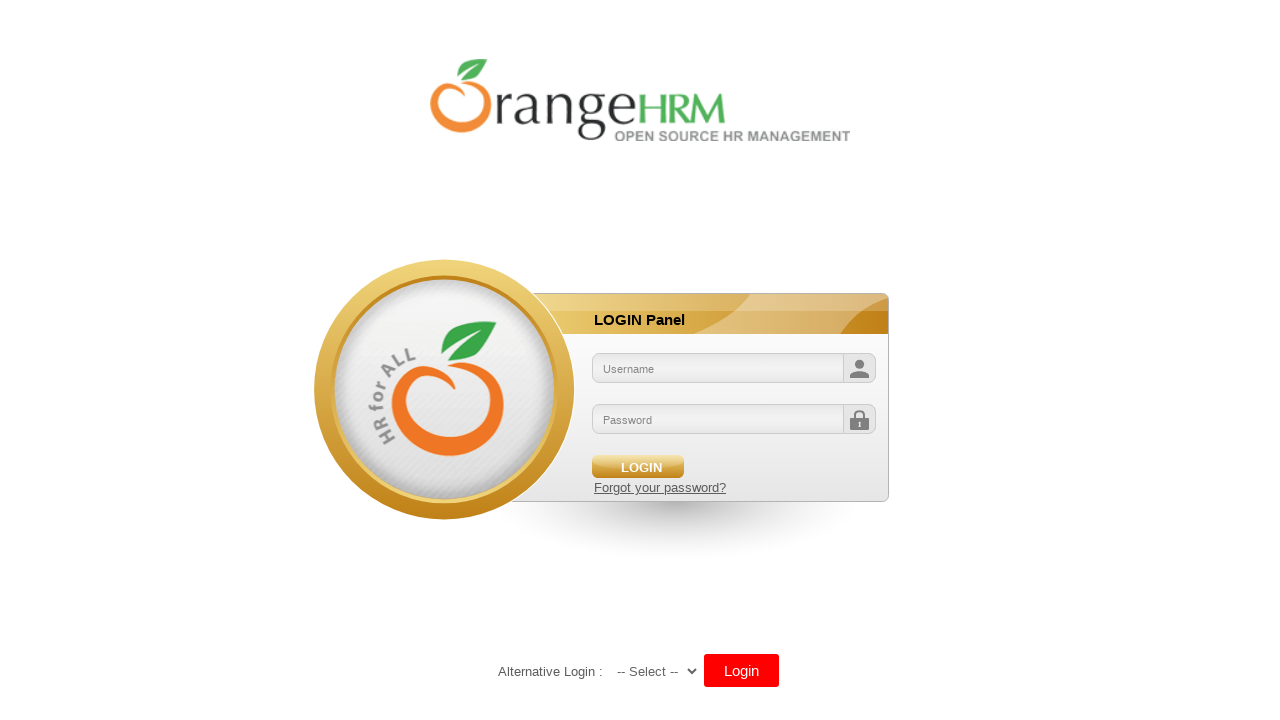

Assertion passed: Page title is 'OrangeHRM'
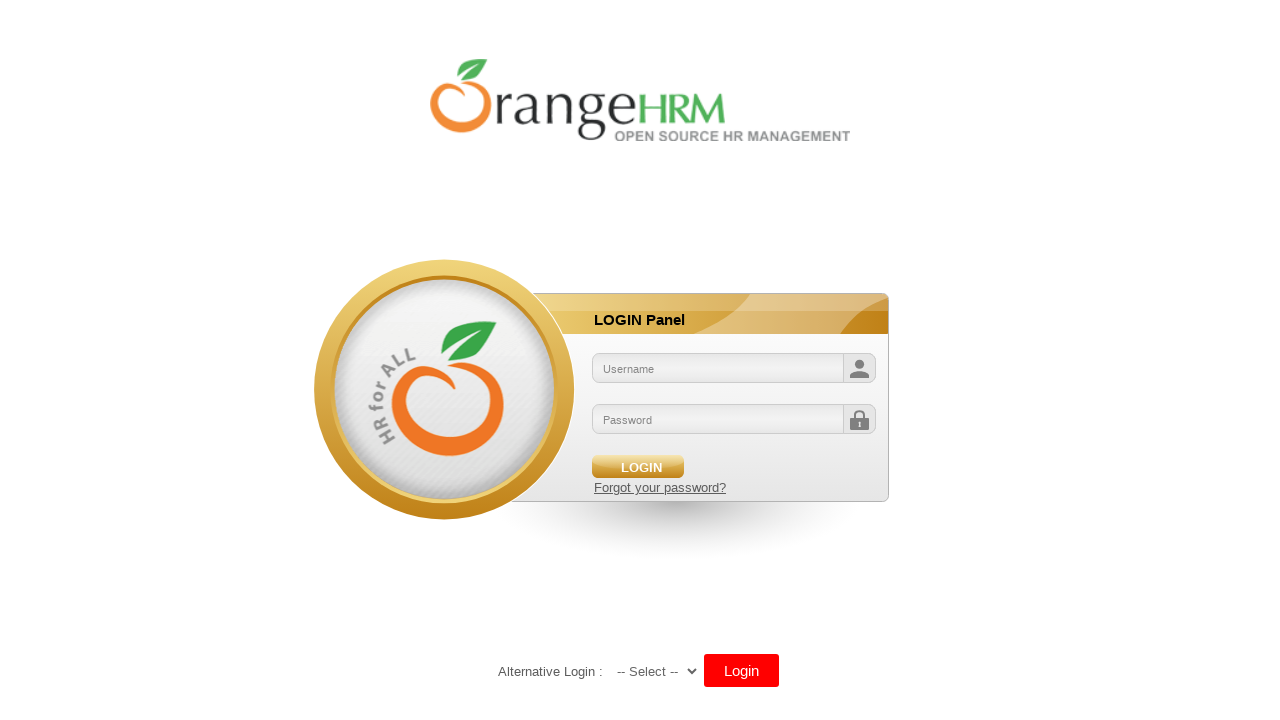

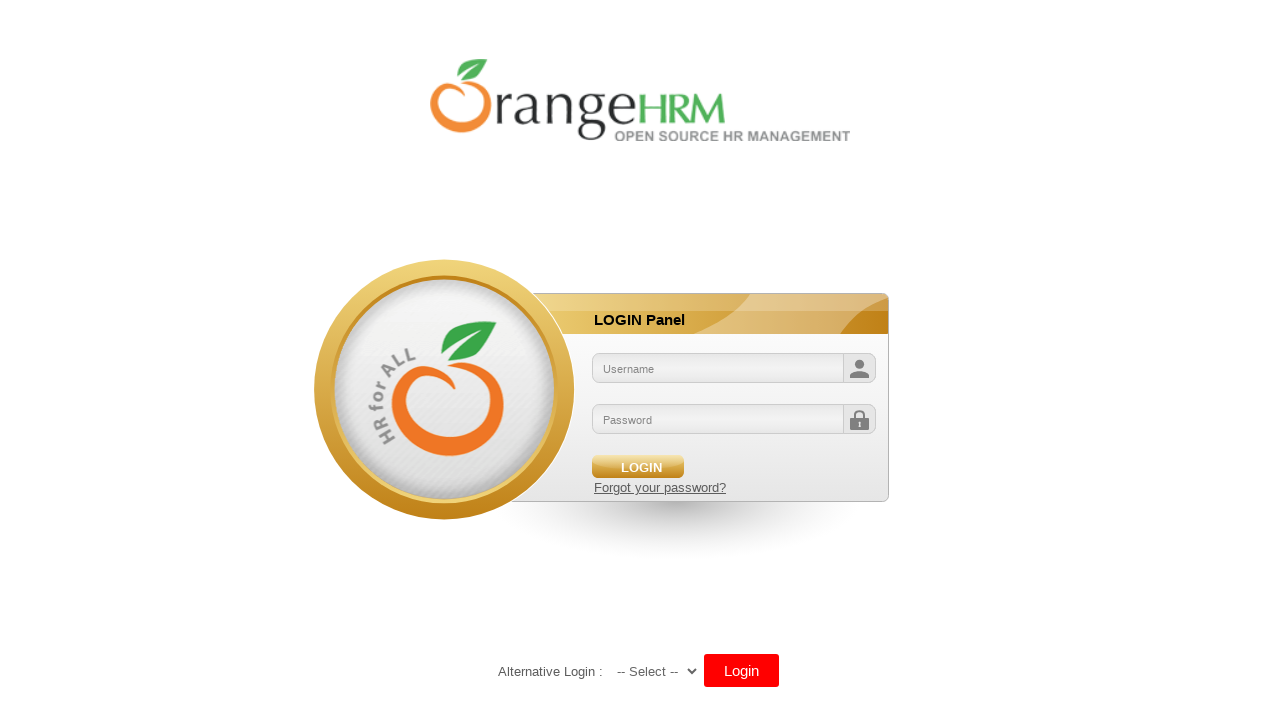